Tests mouse actions by right-clicking on a designated area to trigger a context menu alert, verifying the alert text, then clicking a link that opens in a new window and verifying the content on the new page.

Starting URL: https://the-internet.herokuapp.com/context_menu

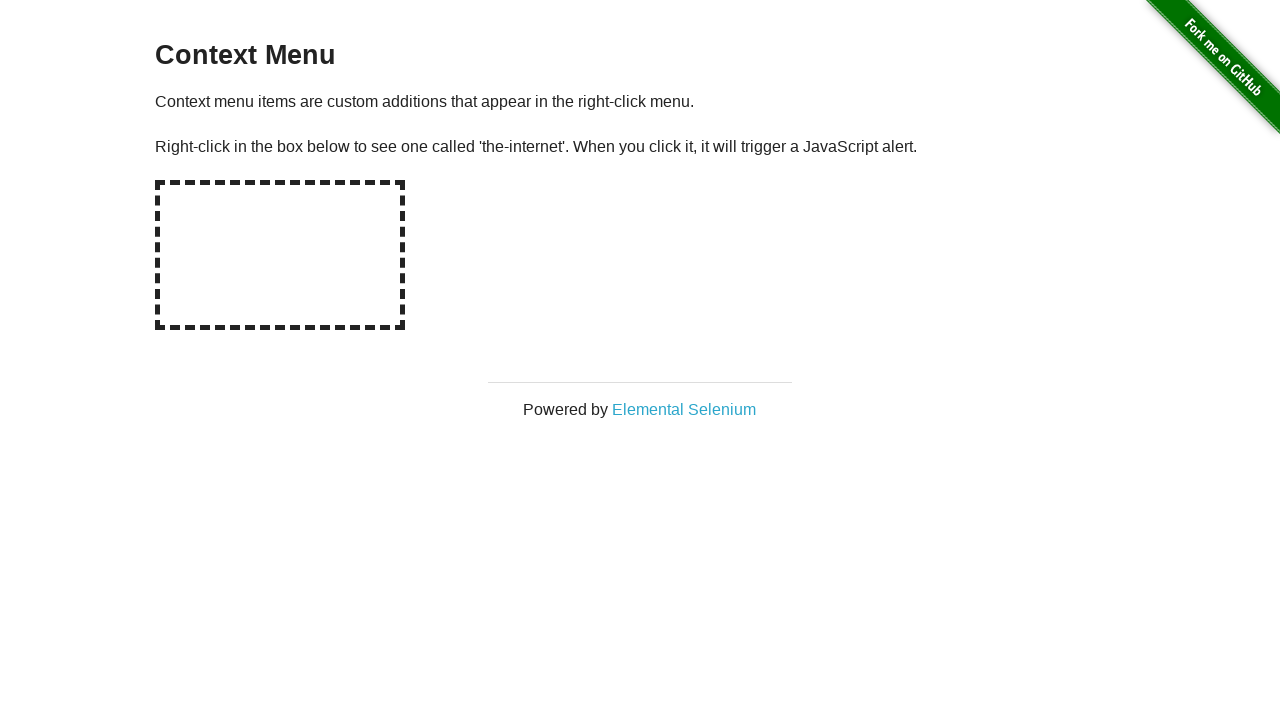

Right-clicked on the hot-spot area to trigger context menu at (280, 255) on #hot-spot
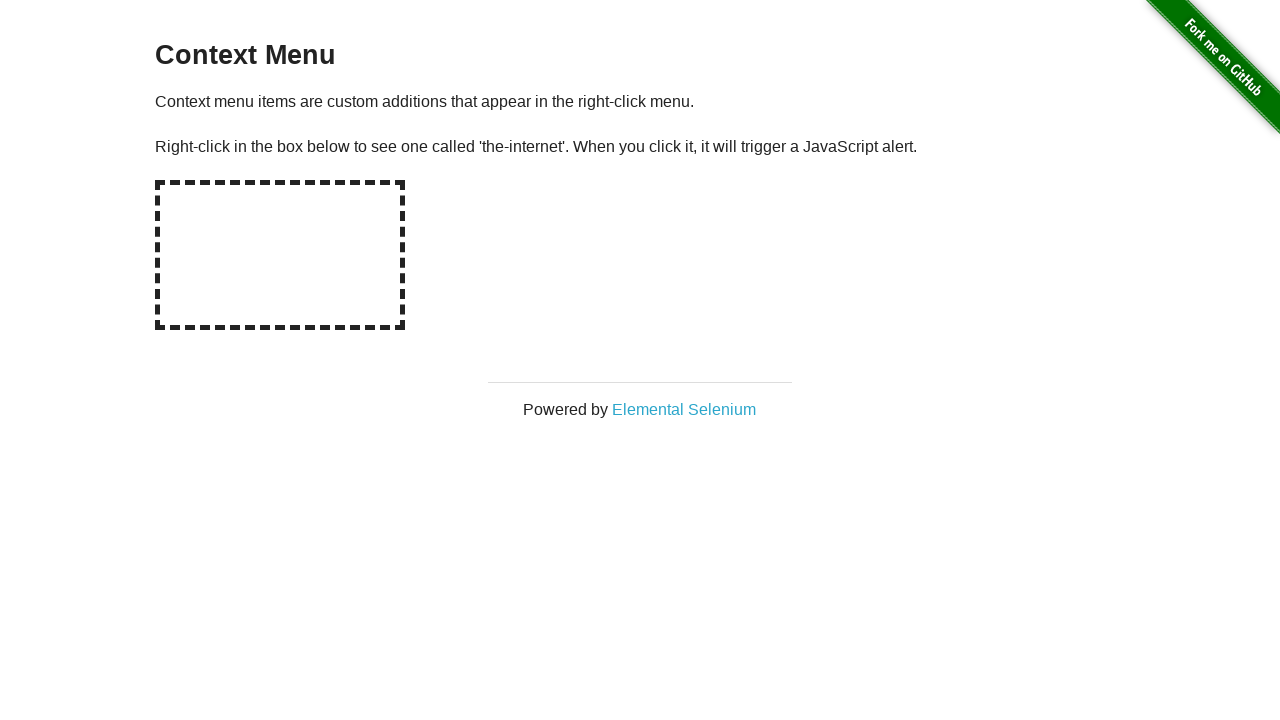

Set up dialog handler to capture alert message
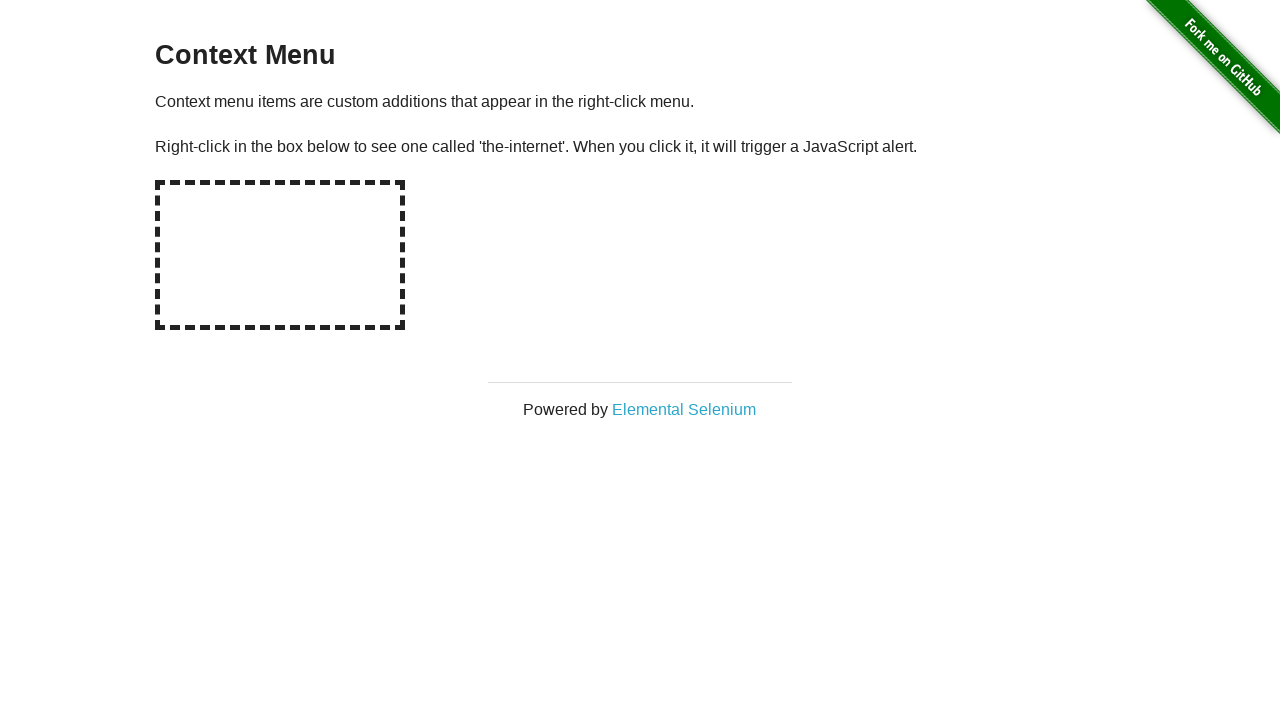

Right-clicked on hot-spot again to trigger the alert with handler ready at (280, 255) on #hot-spot
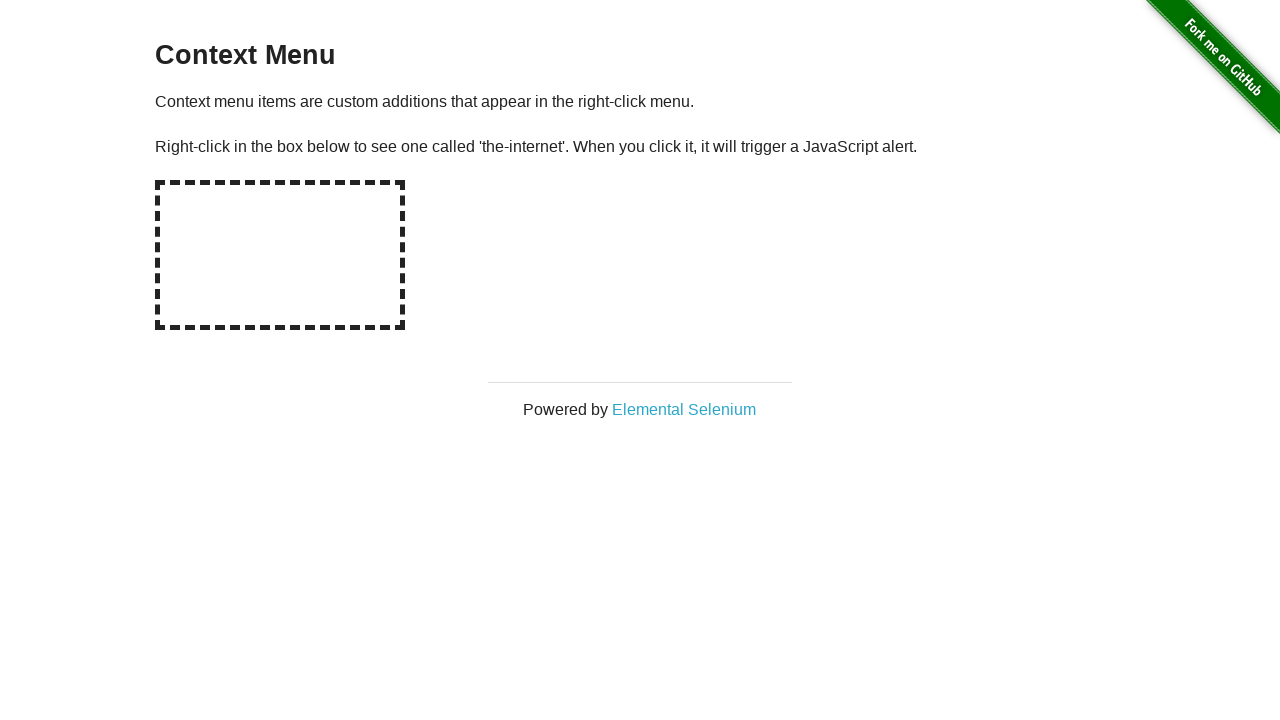

Waited 500ms for alert dialog to be processed
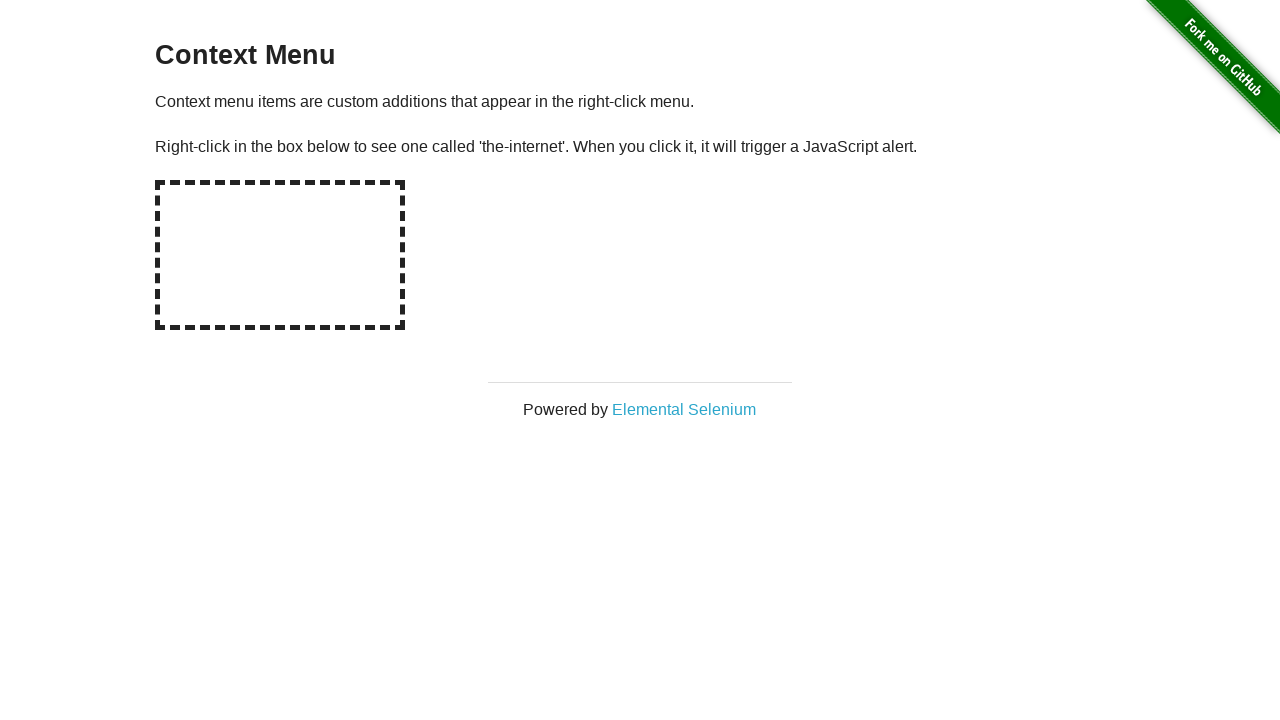

Verified alert message text is 'You selected a context menu'
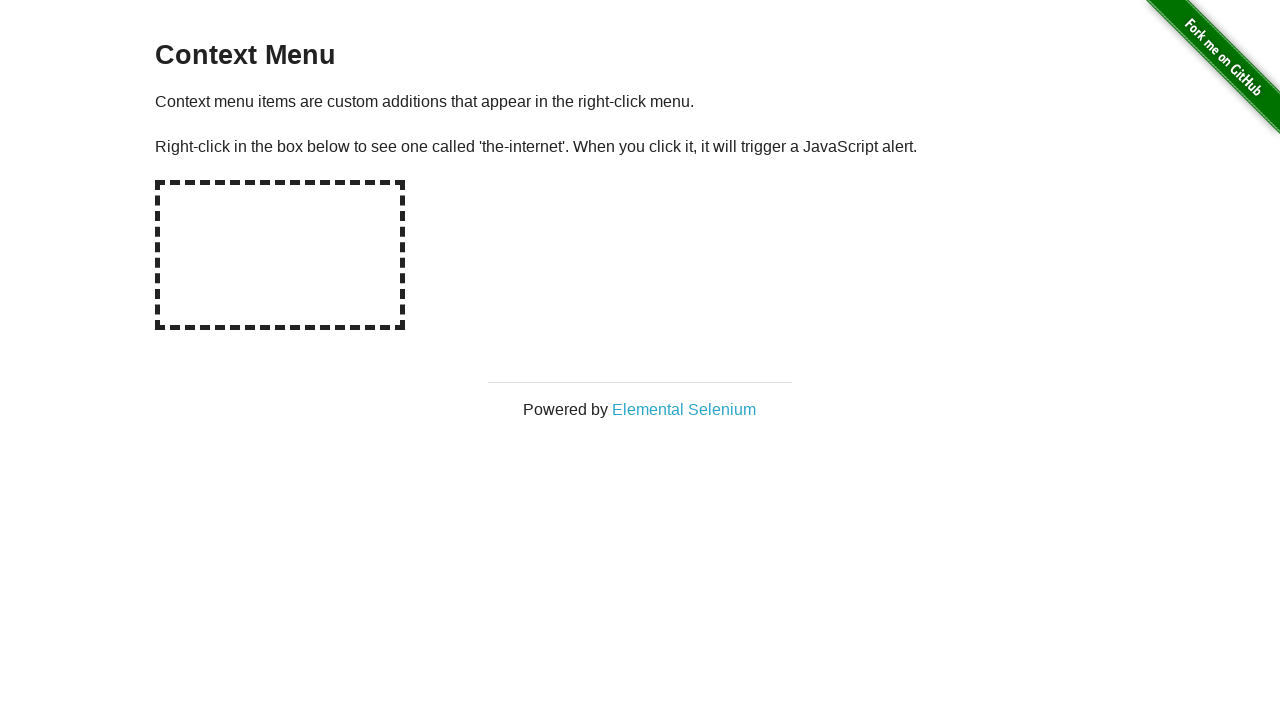

Clicked on 'Elemental Selenium' link which opens in a new page at (684, 409) on text=Elemental Selenium
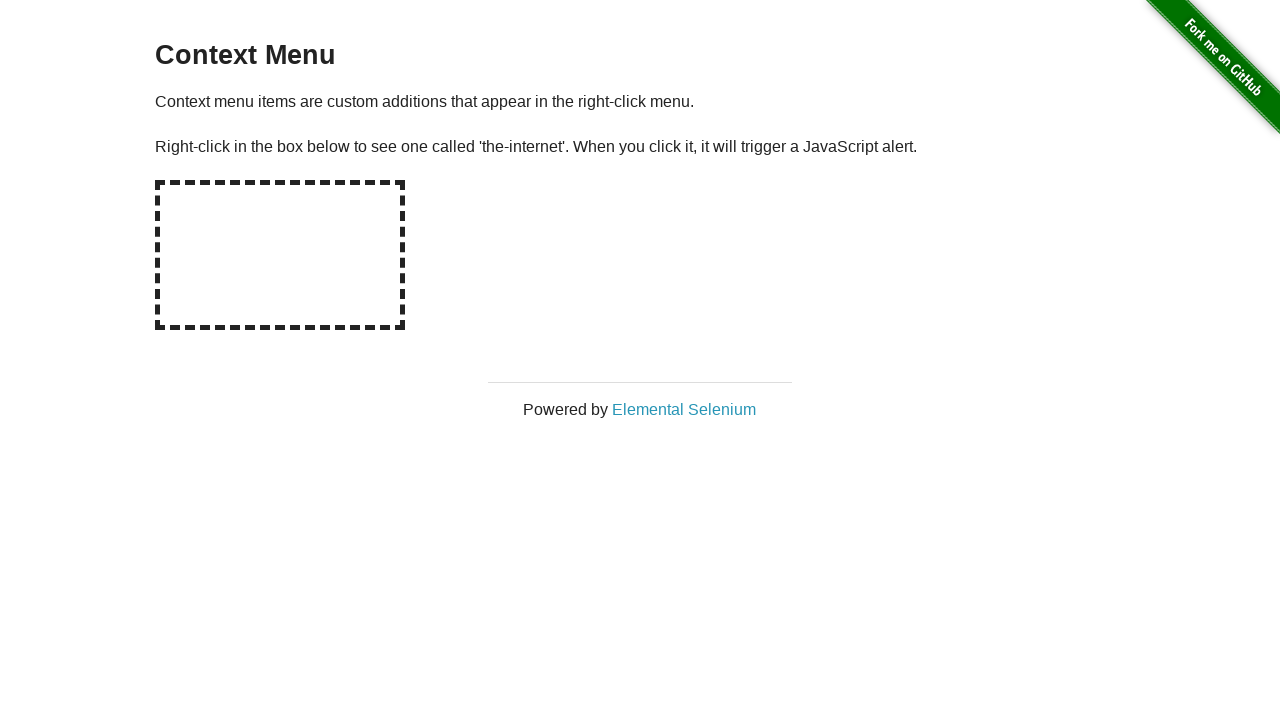

Captured the new page from link click
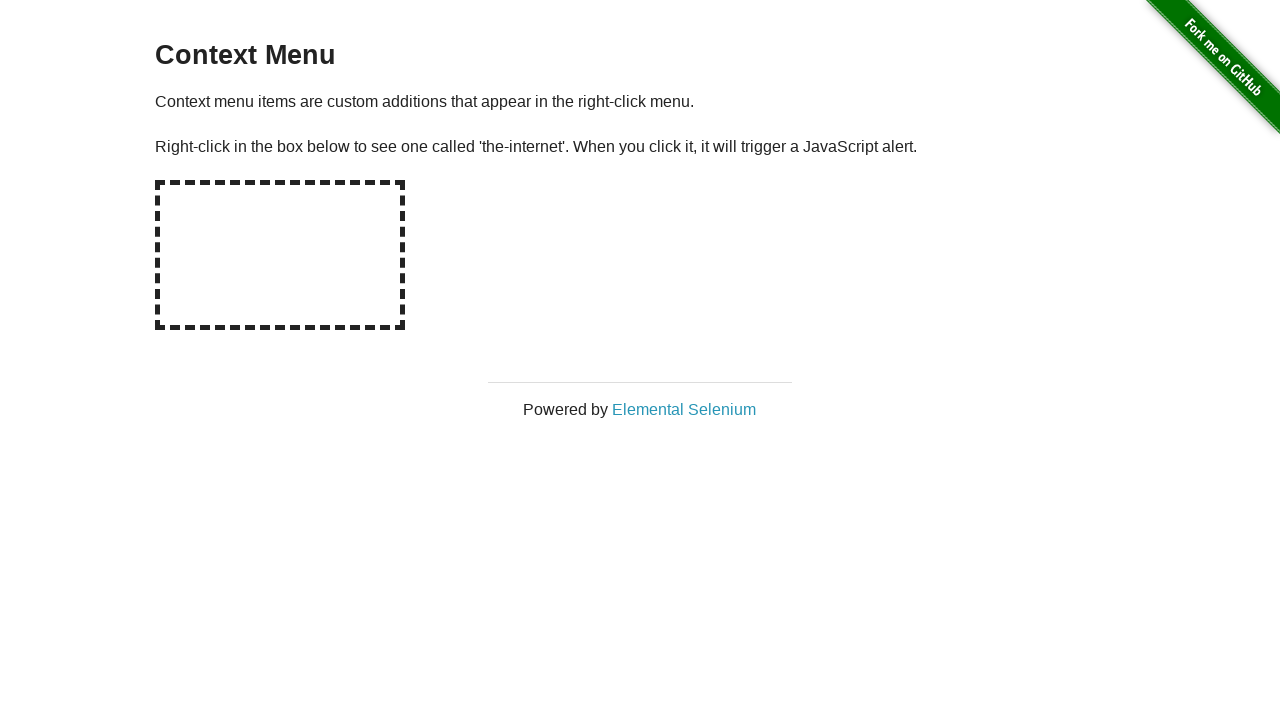

Waited for new page to fully load
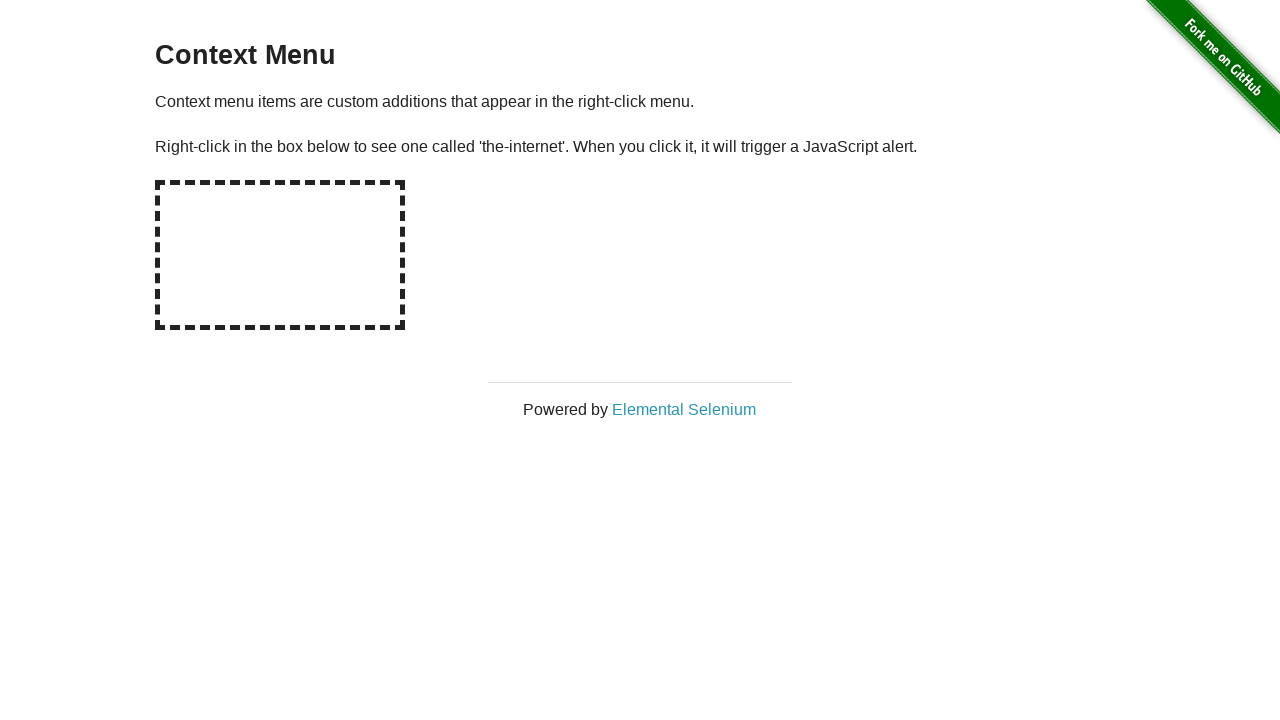

Verified h1 heading on new page is 'Elemental Selenium'
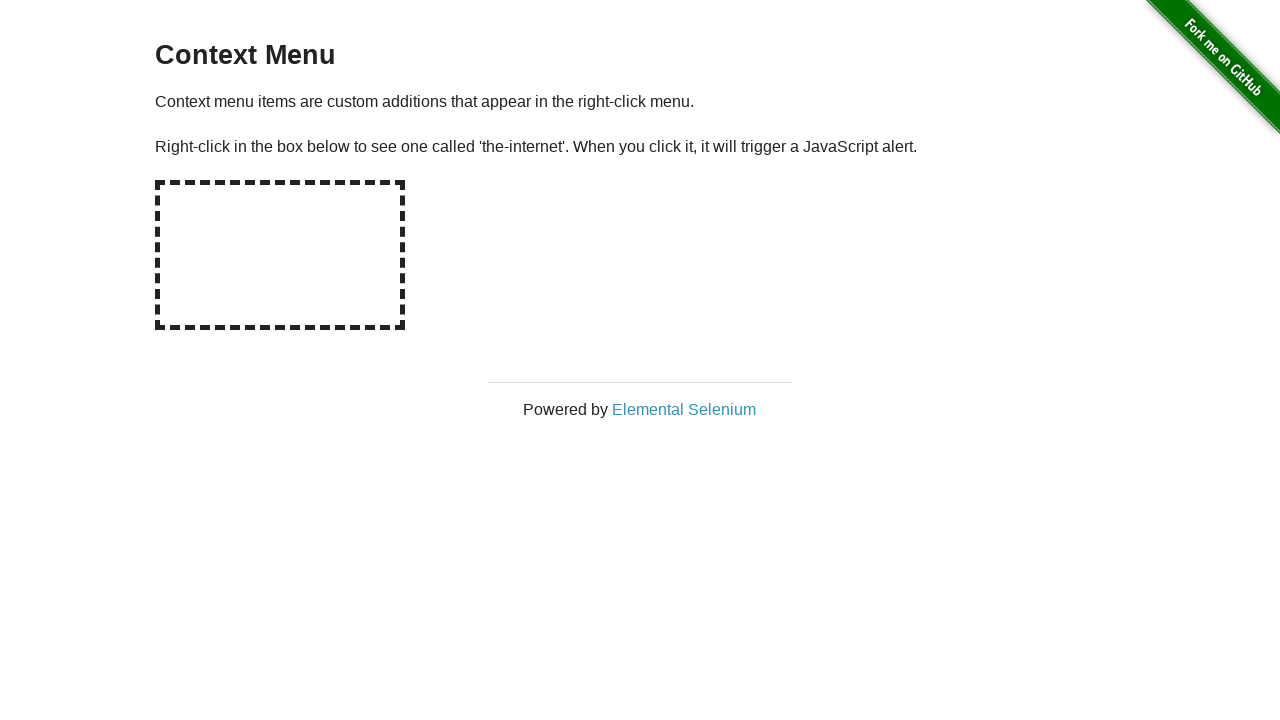

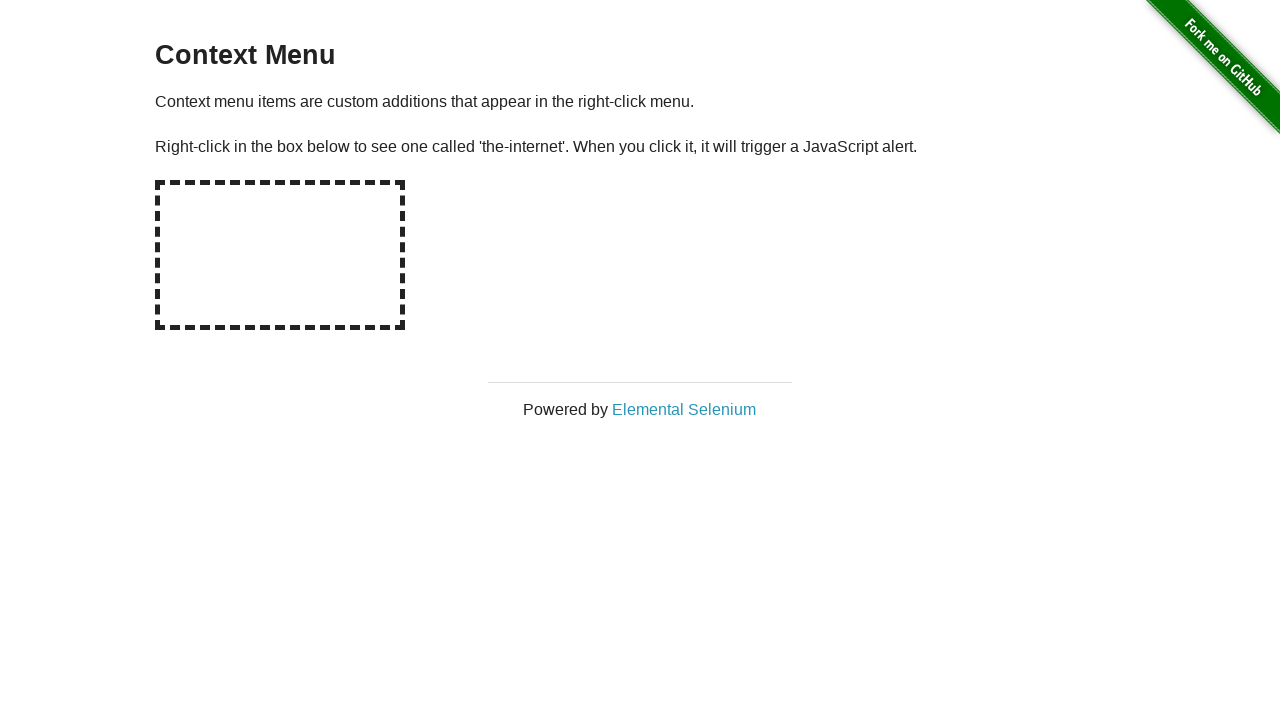